Tests closing a modal dialog by pressing Escape key on the OK button

Starting URL: https://testpages.eviltester.com/styled/alerts/fake-alert-test.html

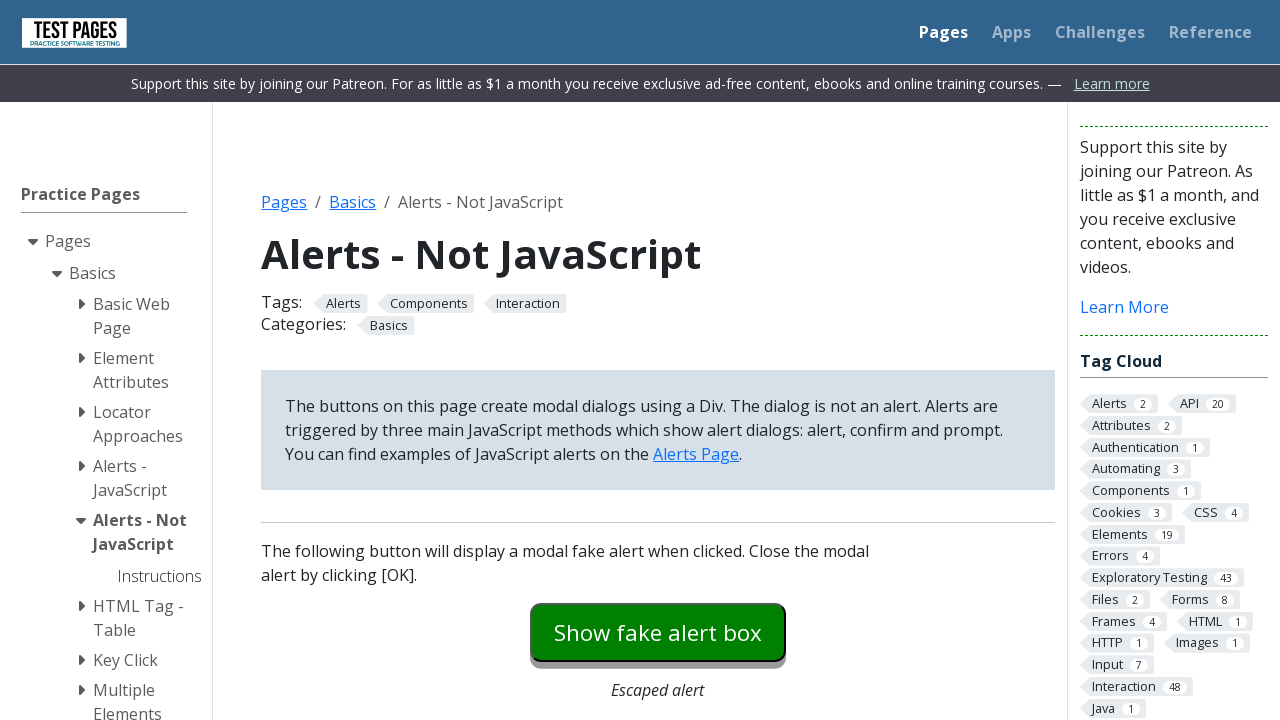

Clicked modal dialog button to open fake alert at (658, 360) on #modaldialog
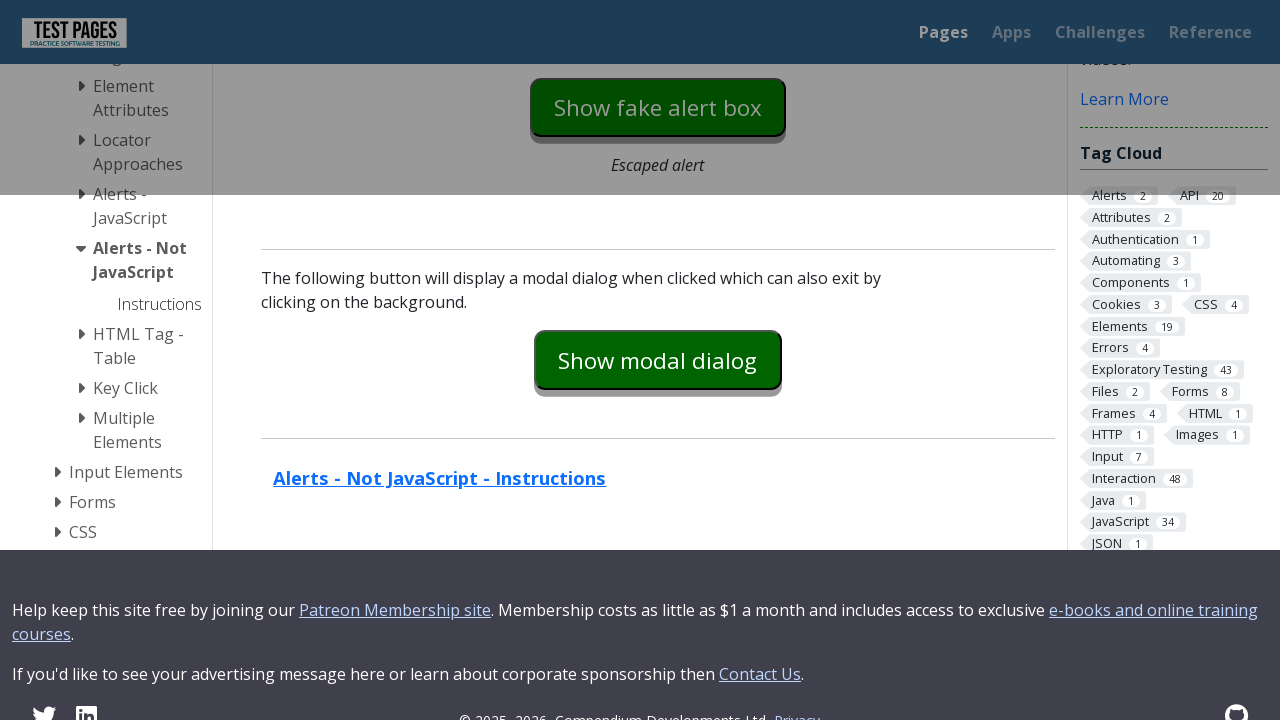

Modal dialog appeared and is now visible
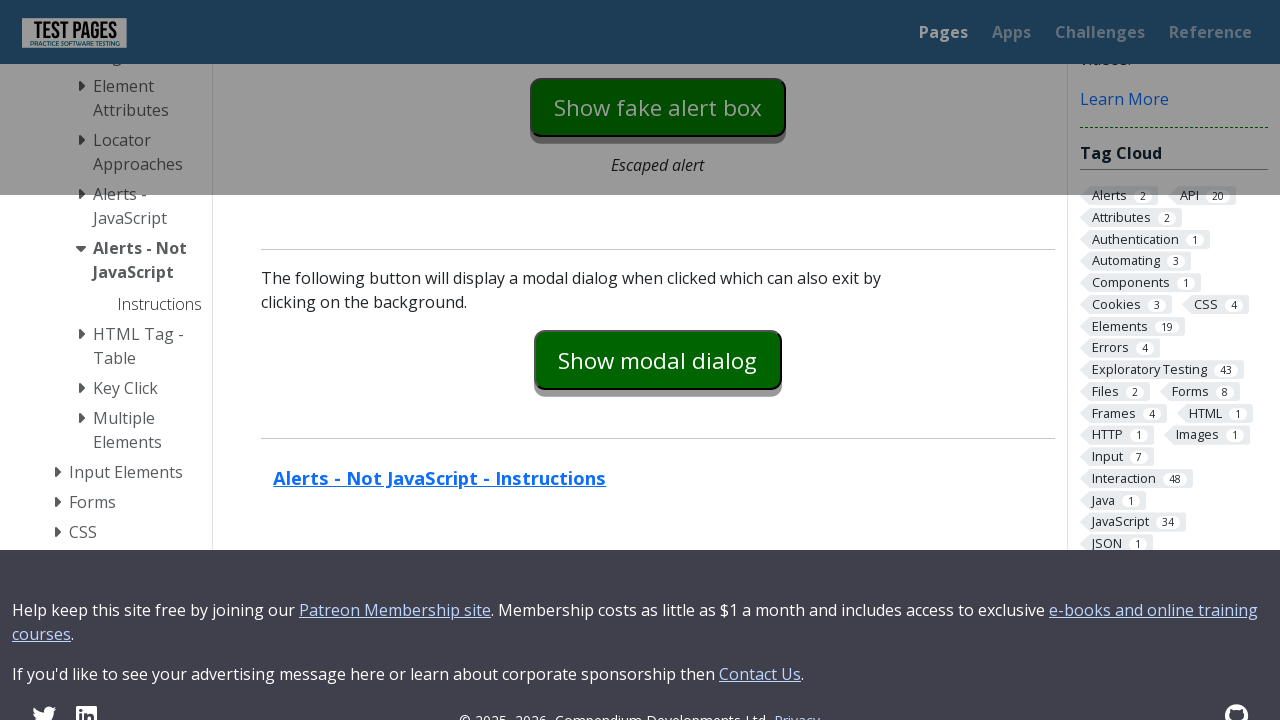

Pressed Escape key on the OK button to close modal on #dialog-ok
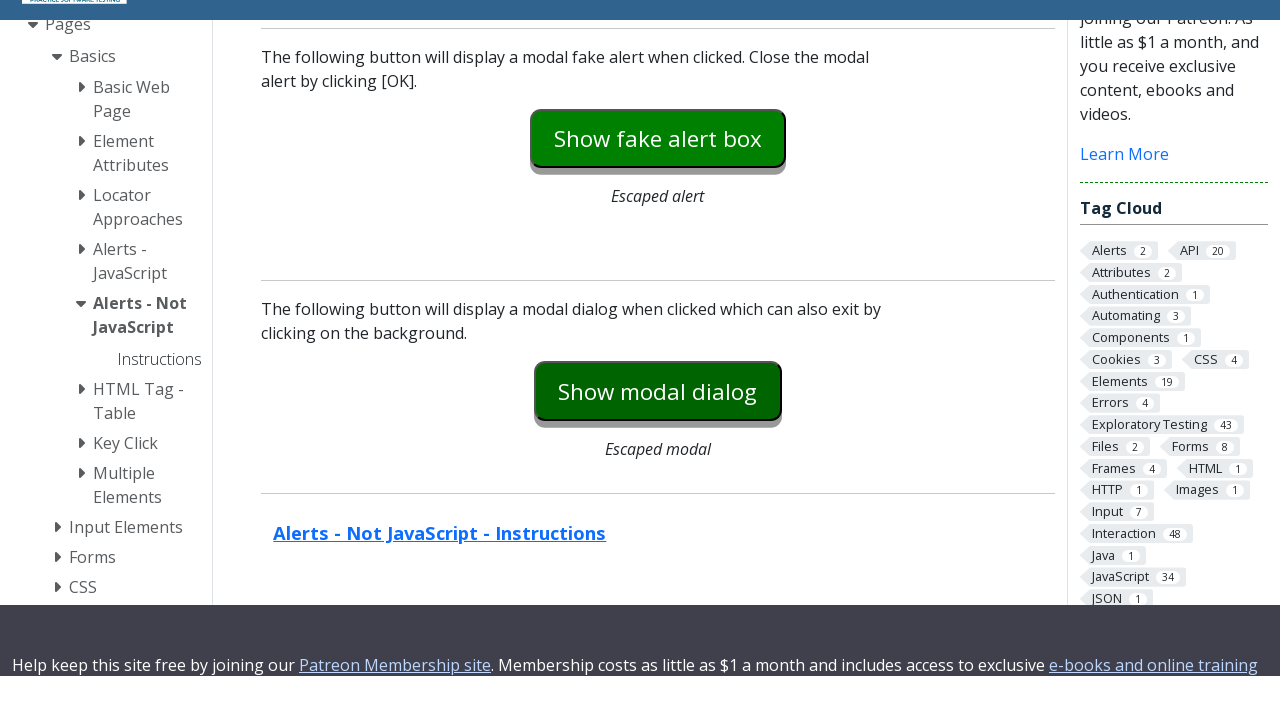

Modal dialog closed successfully after Escape key press
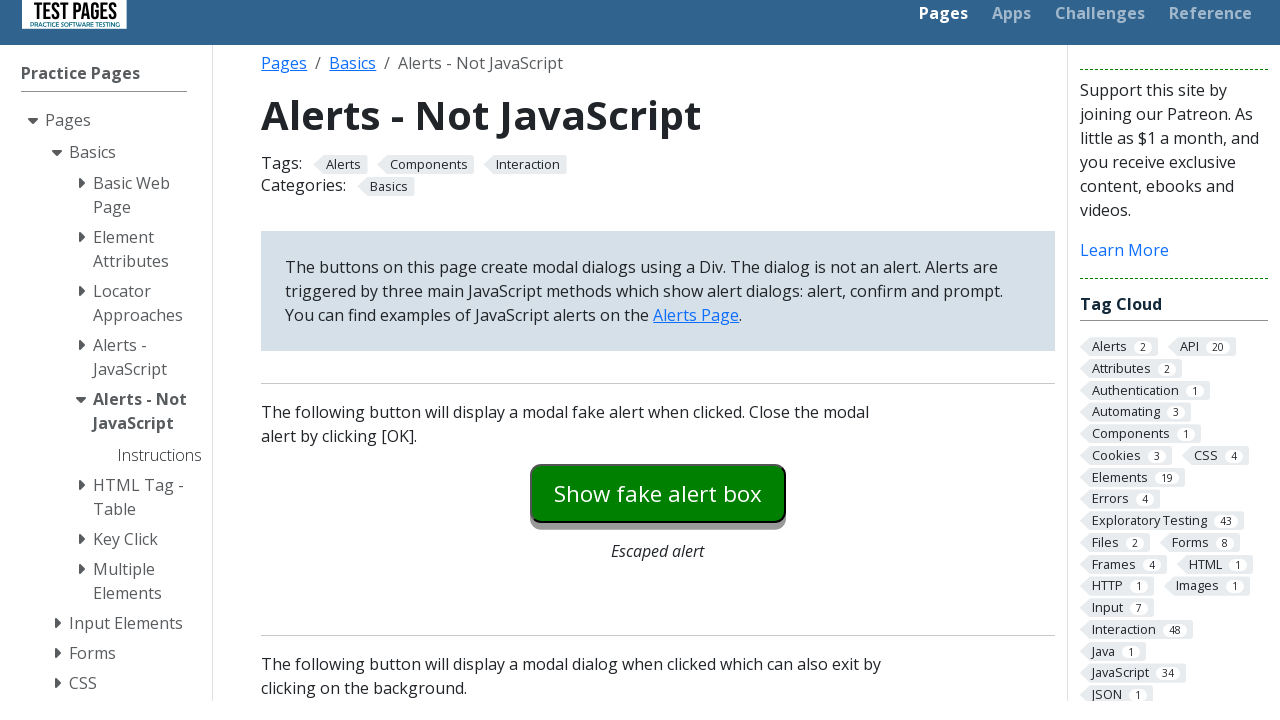

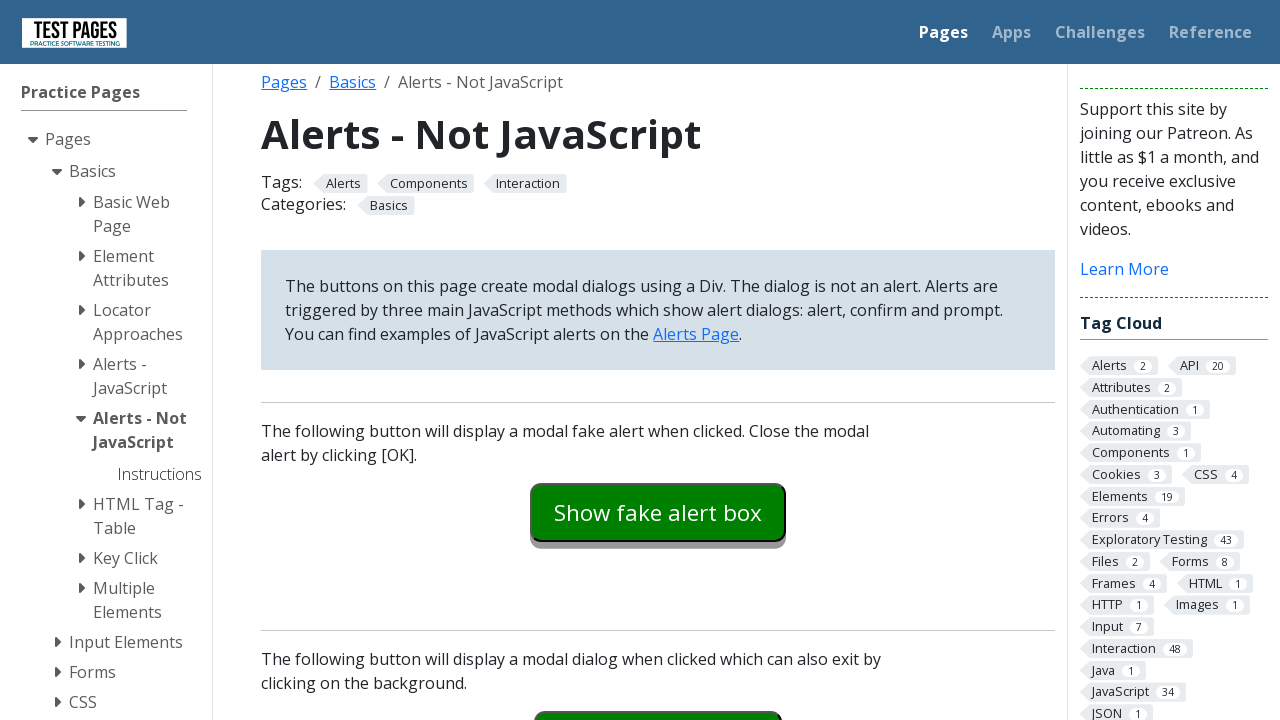